Navigates to the Challenging DOM page

Starting URL: https://the-internet.herokuapp.com/

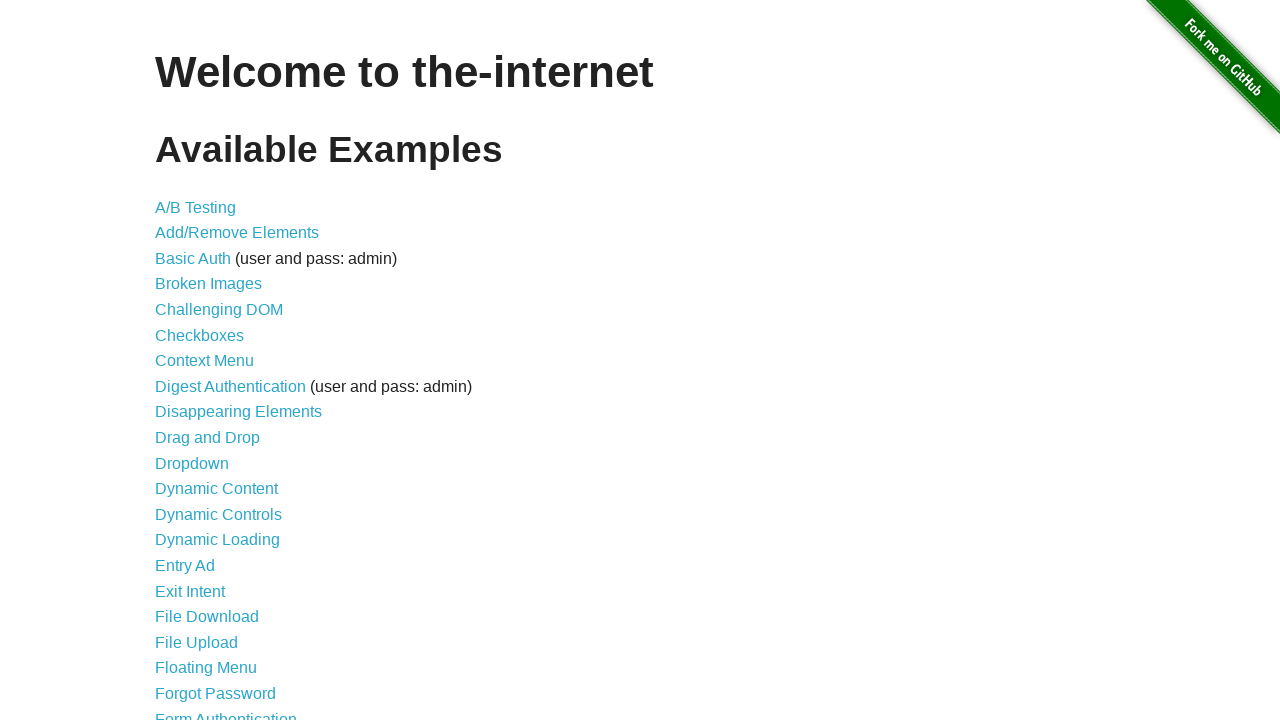

Clicked on Challenging DOM link at (219, 310) on a[href='/challenging_dom']
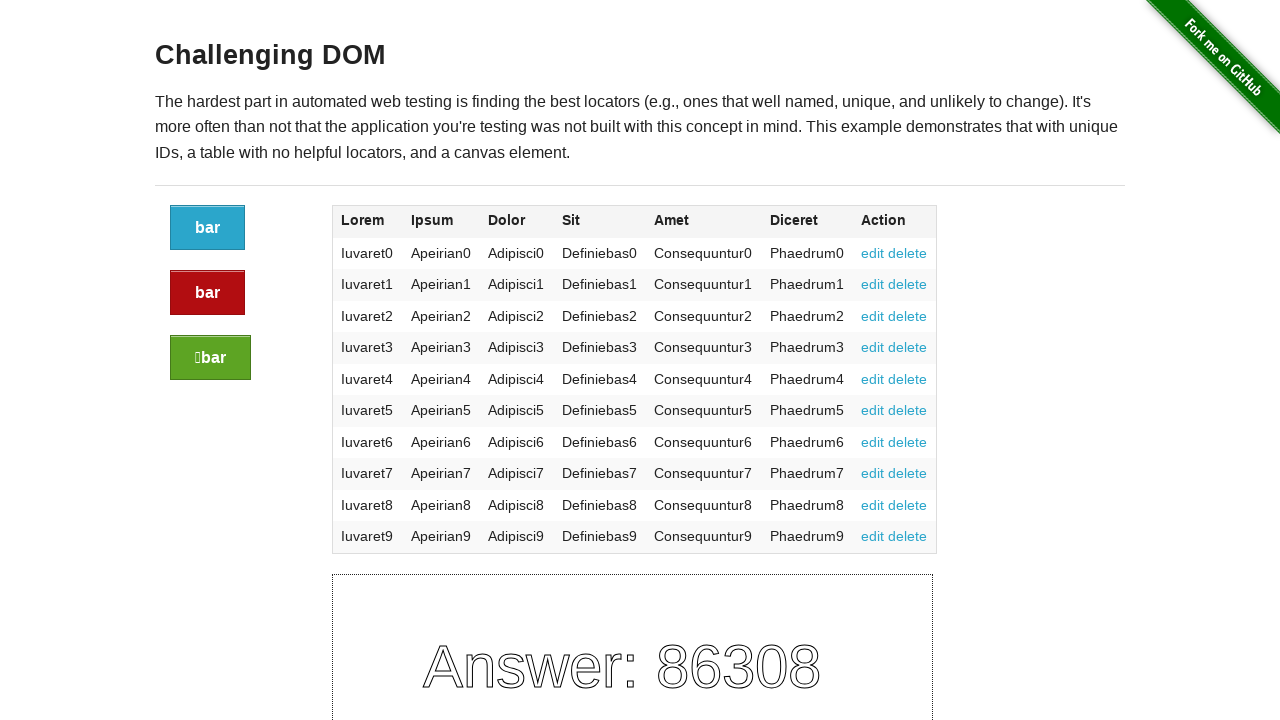

Challenging DOM page loaded successfully
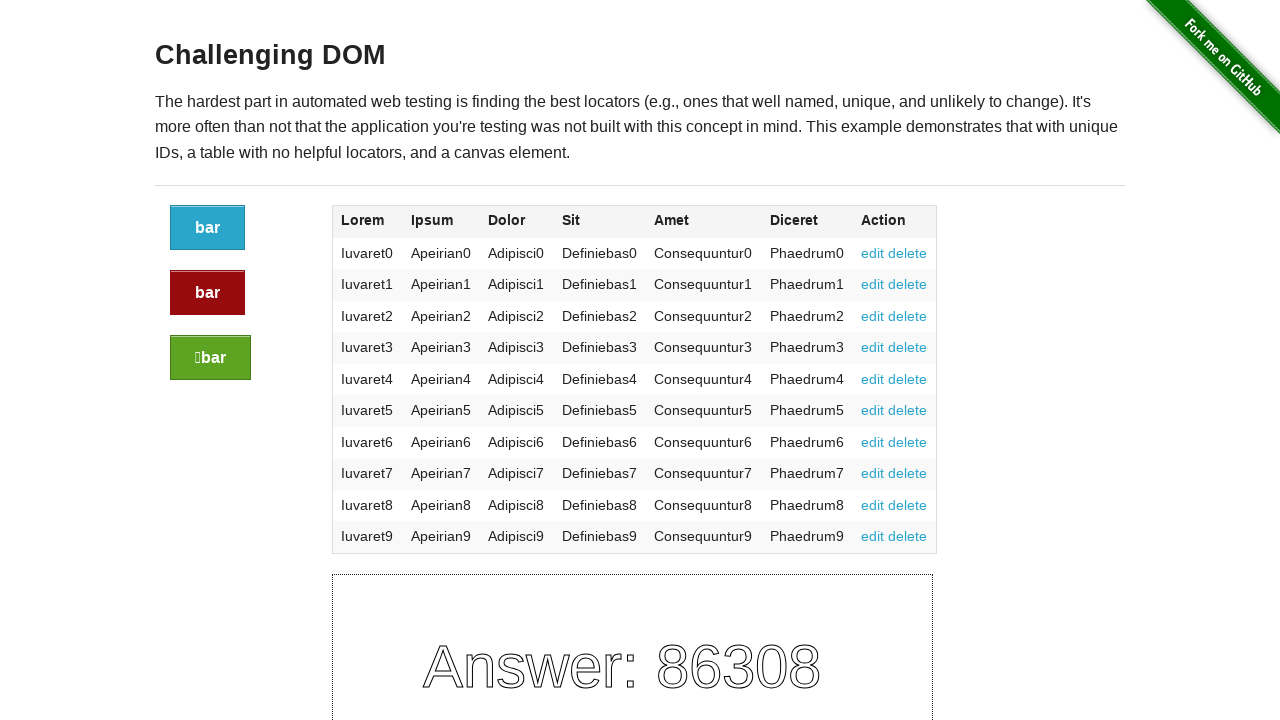

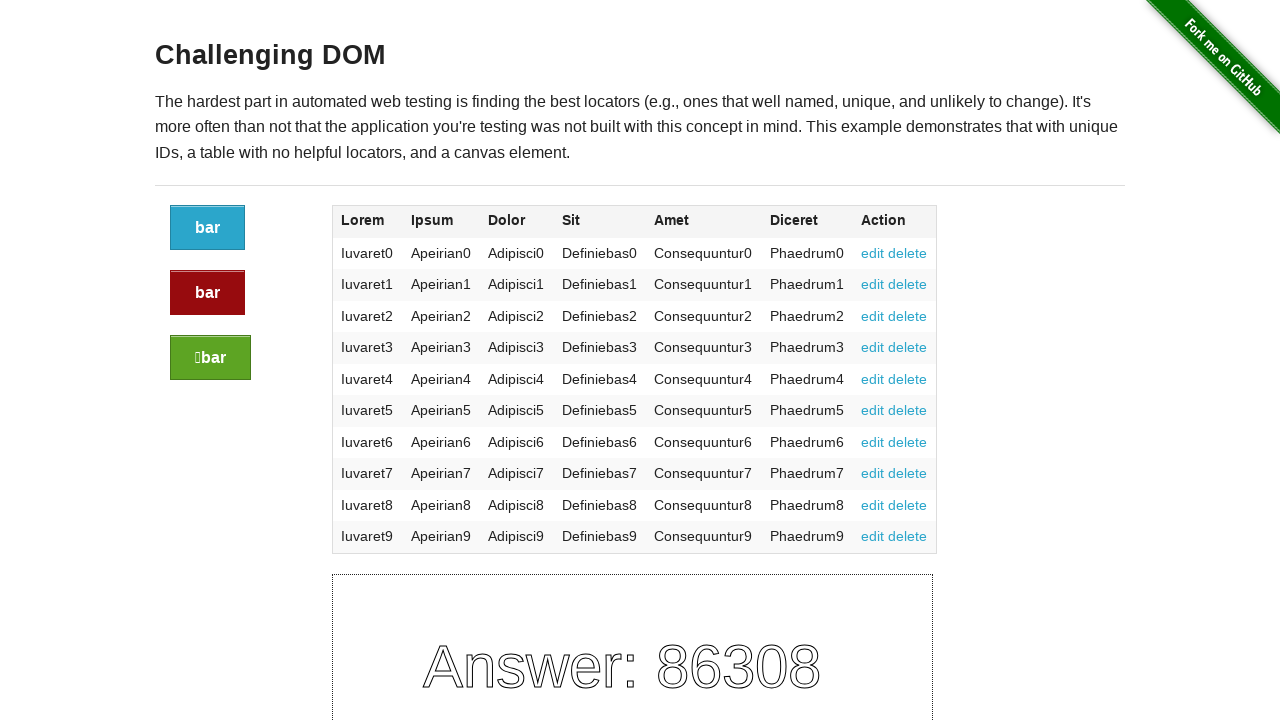